Tests that edits are cancelled when pressing Escape during editing.

Starting URL: https://demo.playwright.dev/todomvc

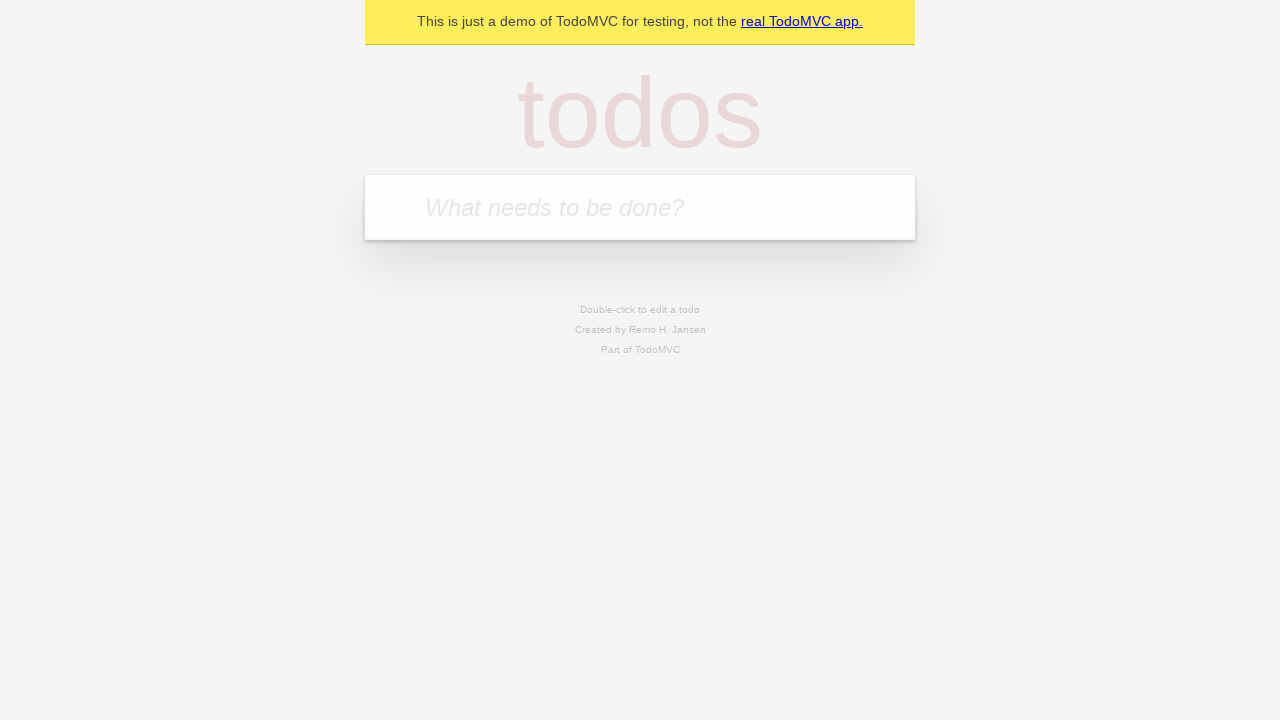

Filled new todo field with 'buy some cheese' on internal:attr=[placeholder="What needs to be done?"i]
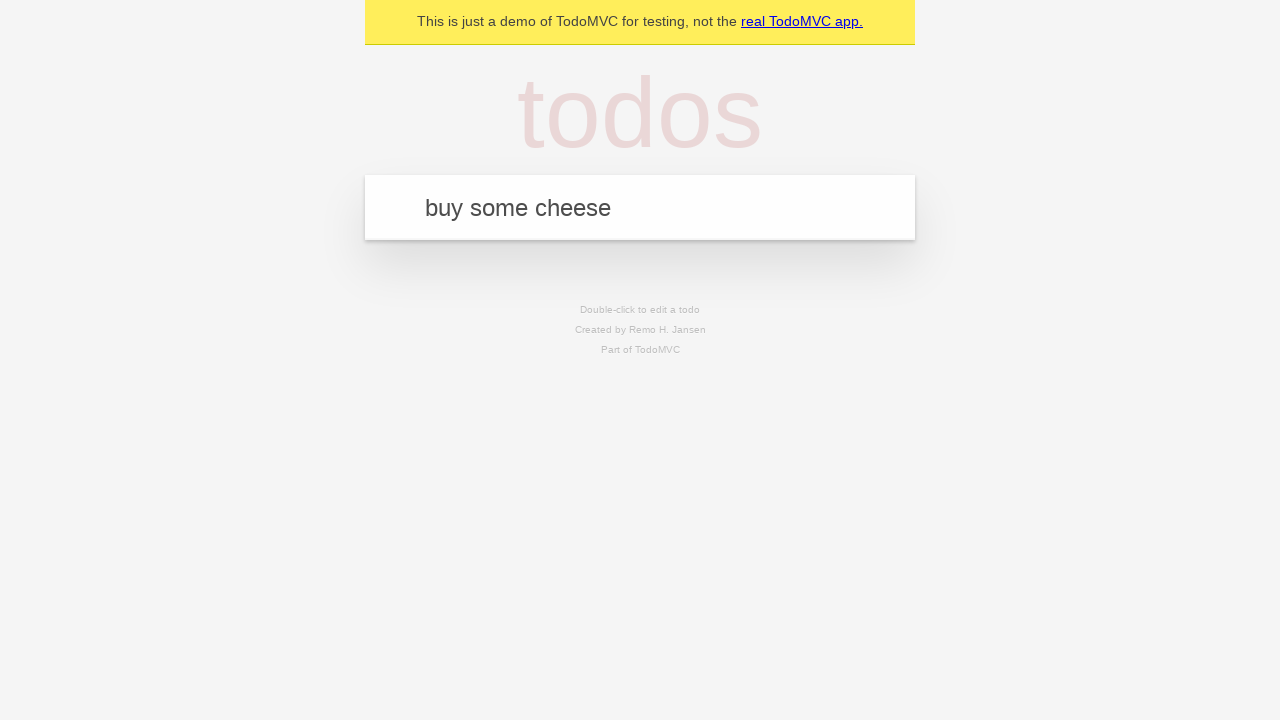

Pressed Enter to create todo 'buy some cheese' on internal:attr=[placeholder="What needs to be done?"i]
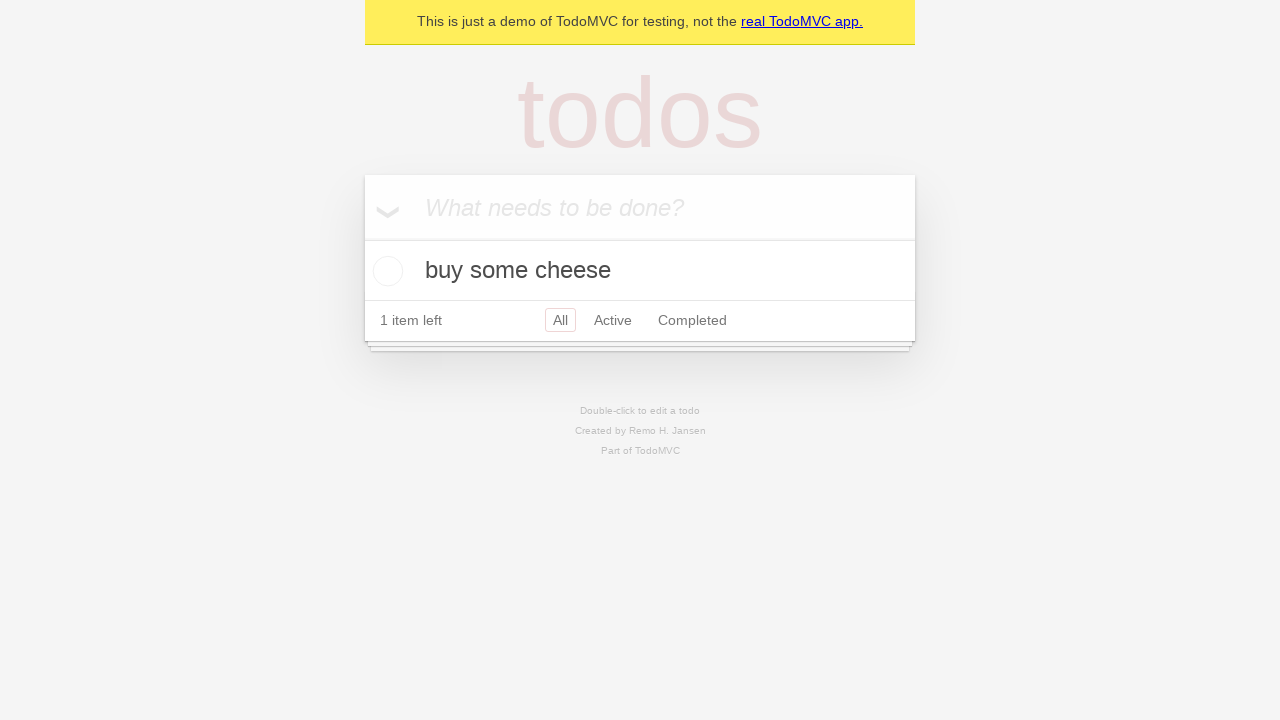

Filled new todo field with 'feed the cat' on internal:attr=[placeholder="What needs to be done?"i]
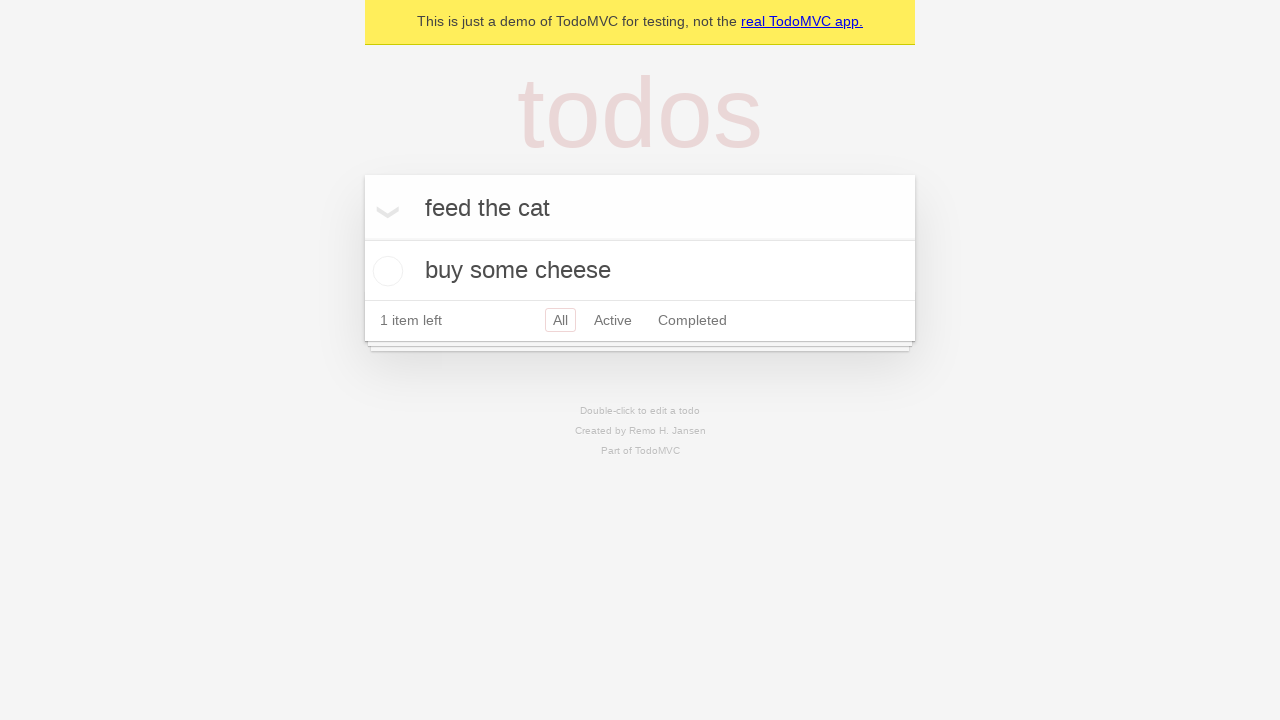

Pressed Enter to create todo 'feed the cat' on internal:attr=[placeholder="What needs to be done?"i]
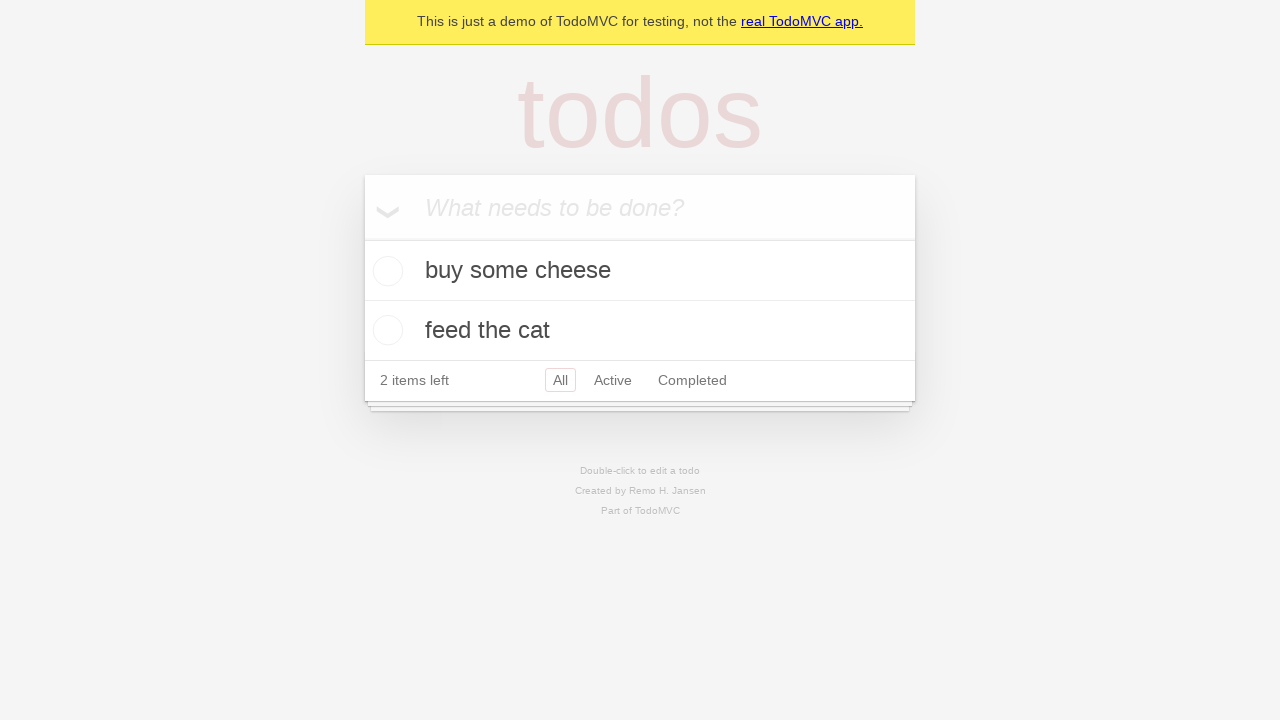

Filled new todo field with 'book a doctors appointment' on internal:attr=[placeholder="What needs to be done?"i]
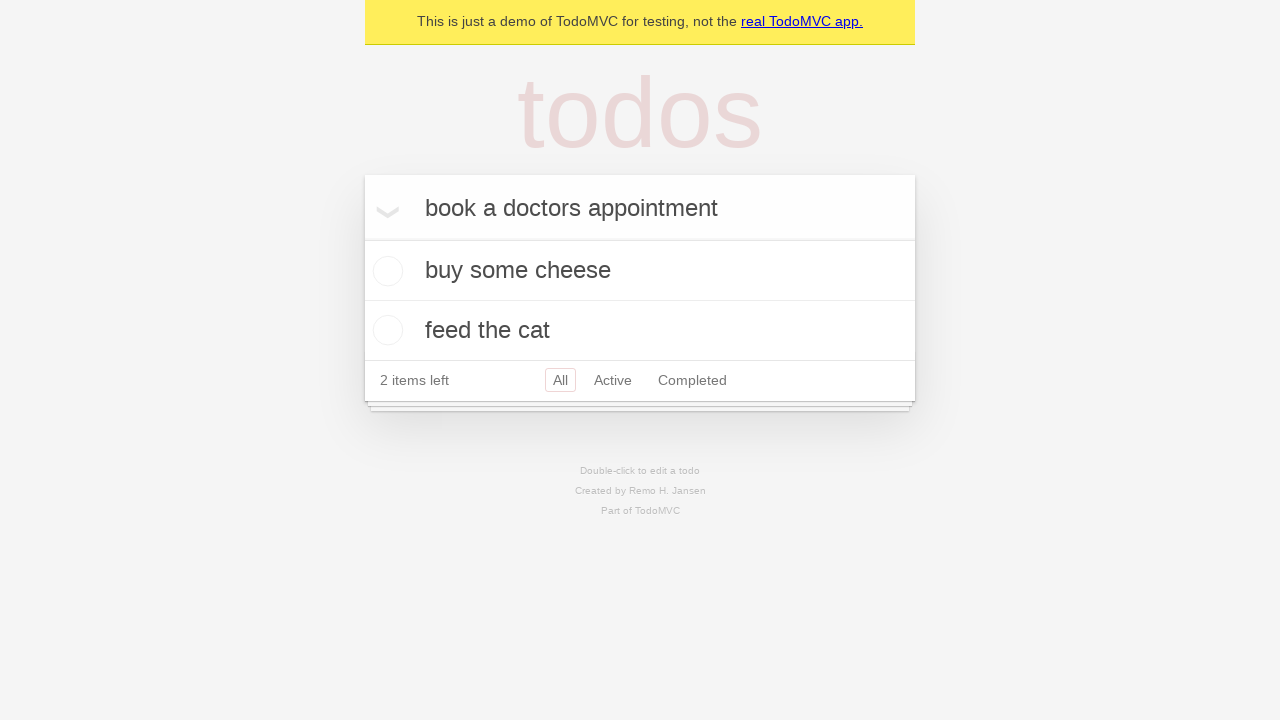

Pressed Enter to create todo 'book a doctors appointment' on internal:attr=[placeholder="What needs to be done?"i]
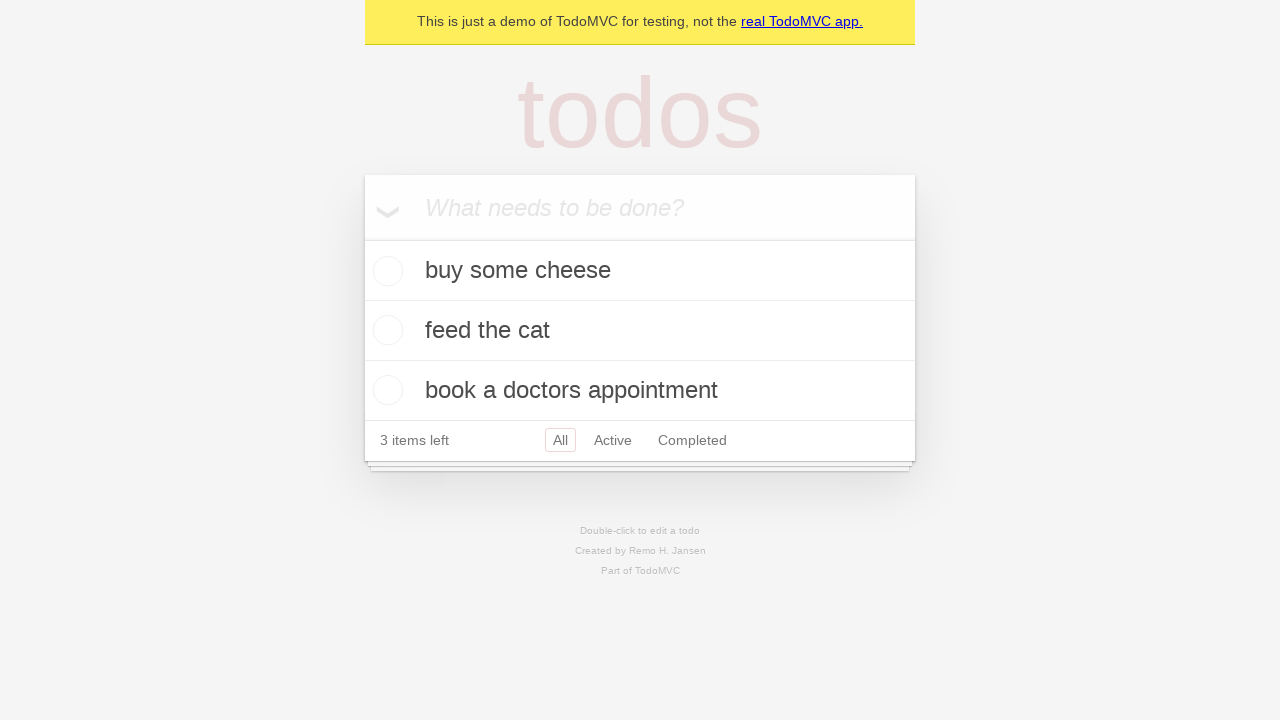

Double-clicked second todo item to enter edit mode at (640, 331) on internal:testid=[data-testid="todo-item"s] >> nth=1
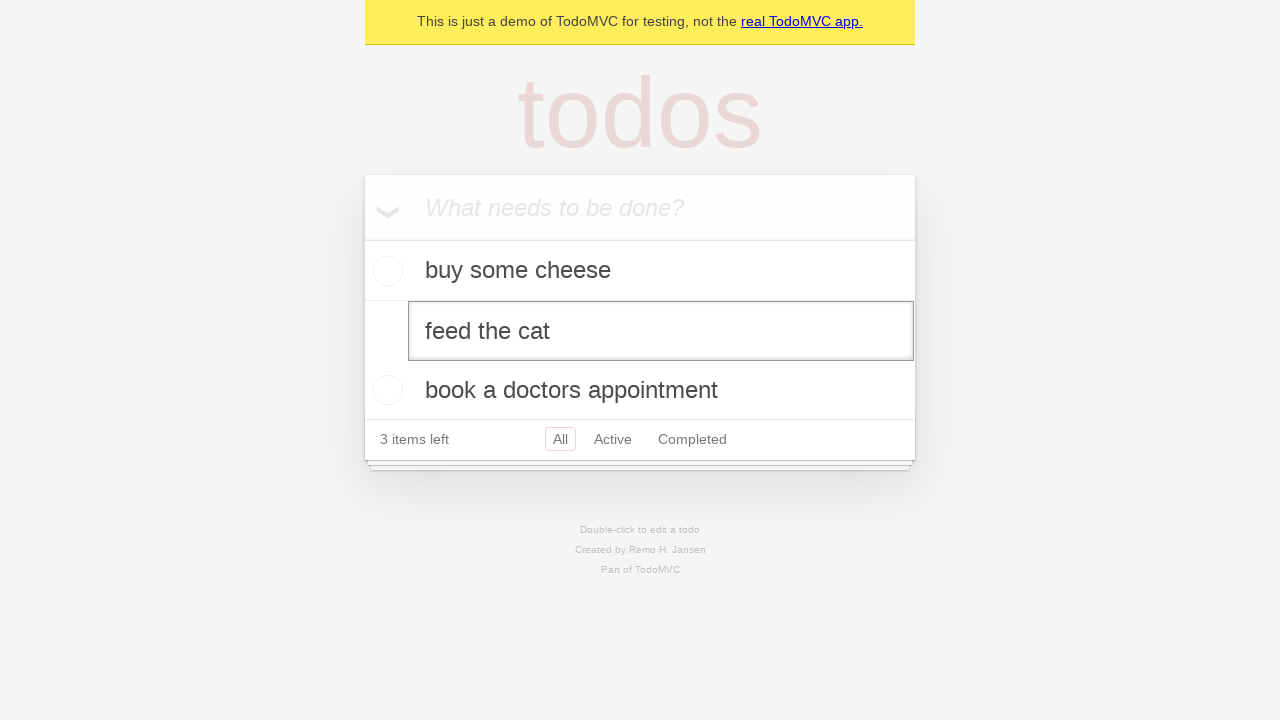

Filled edit field with 'buy some sausages' on internal:testid=[data-testid="todo-item"s] >> nth=1 >> internal:role=textbox[nam
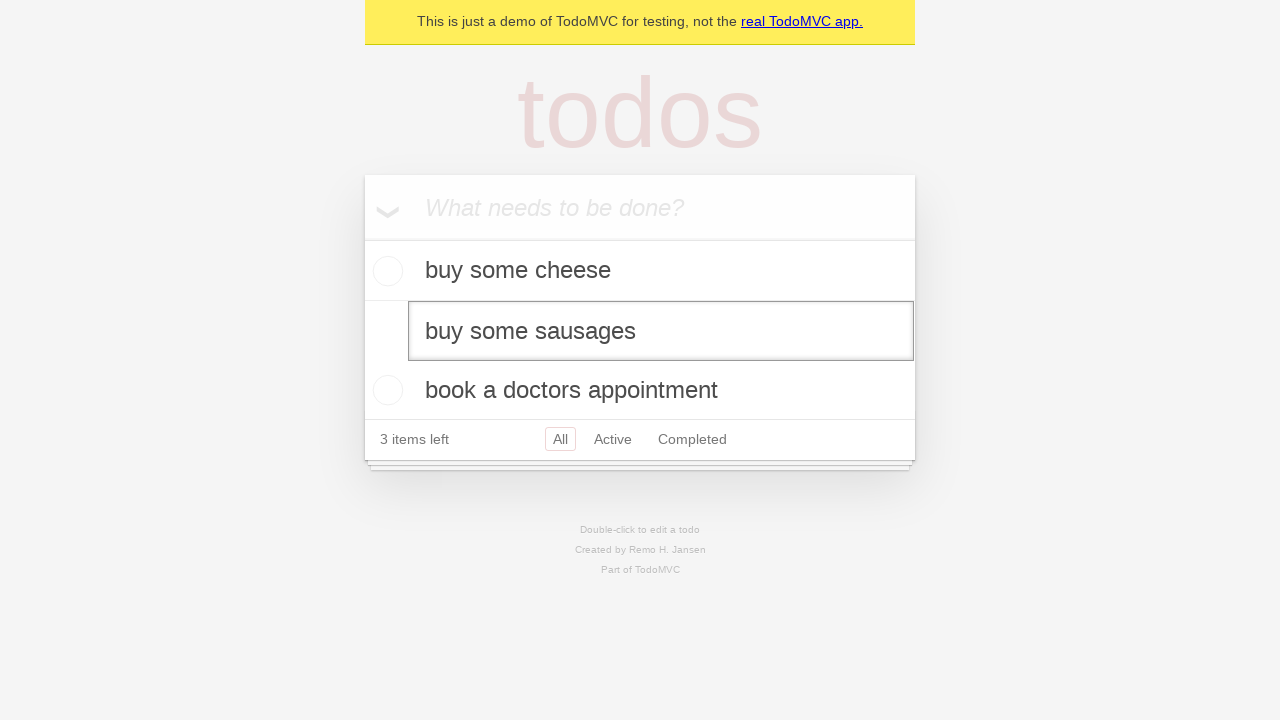

Pressed Escape to cancel edit on internal:testid=[data-testid="todo-item"s] >> nth=1 >> internal:role=textbox[nam
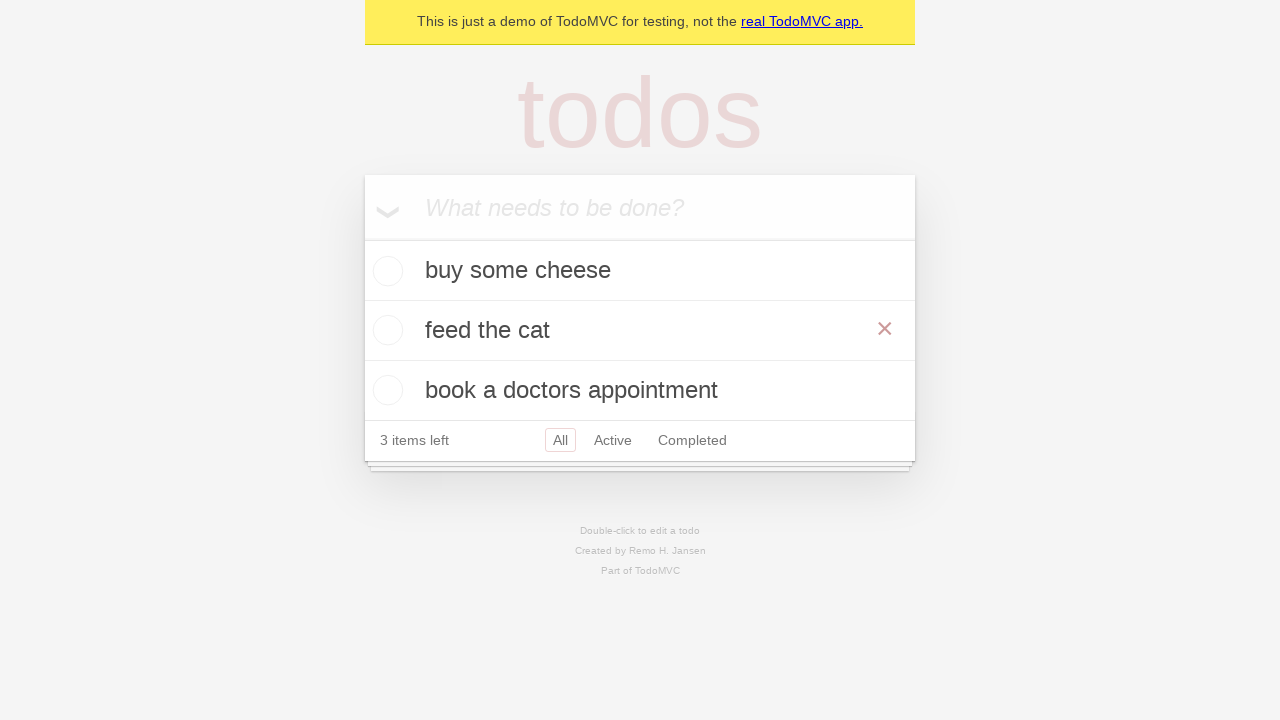

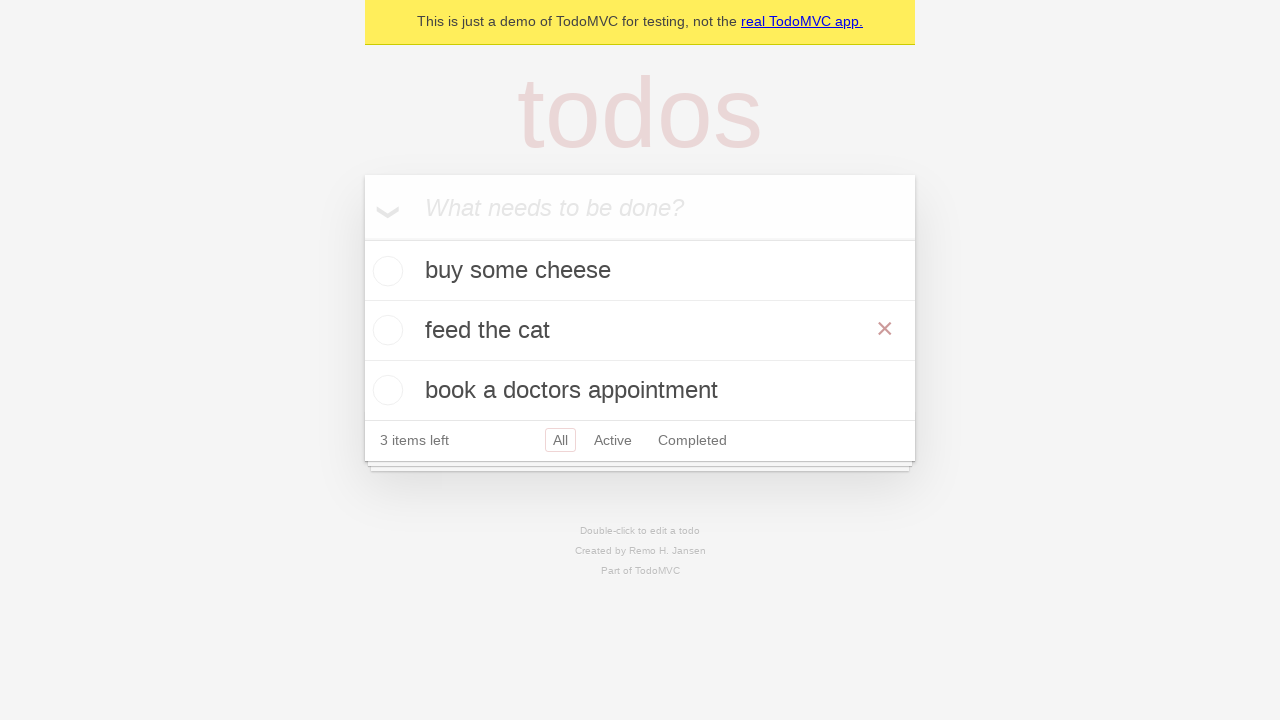